Tests dropdown selection and checkbox interactions on LeafGround demo page by selecting an option from a dropdown, navigating to checkbox section, and selecting multiple checkboxes

Starting URL: https://leafground.com/select.xhtml

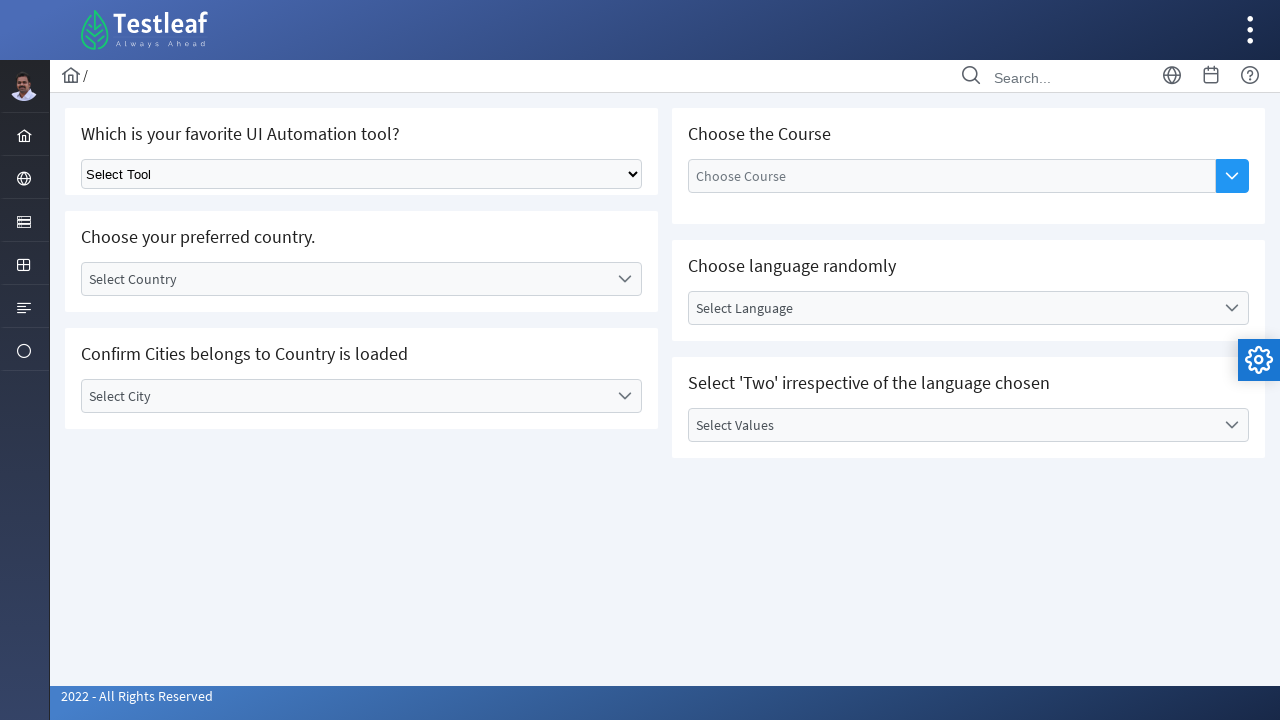

Clicked on the select dropdown to open it at (362, 174) on select.ui-selectonemenu
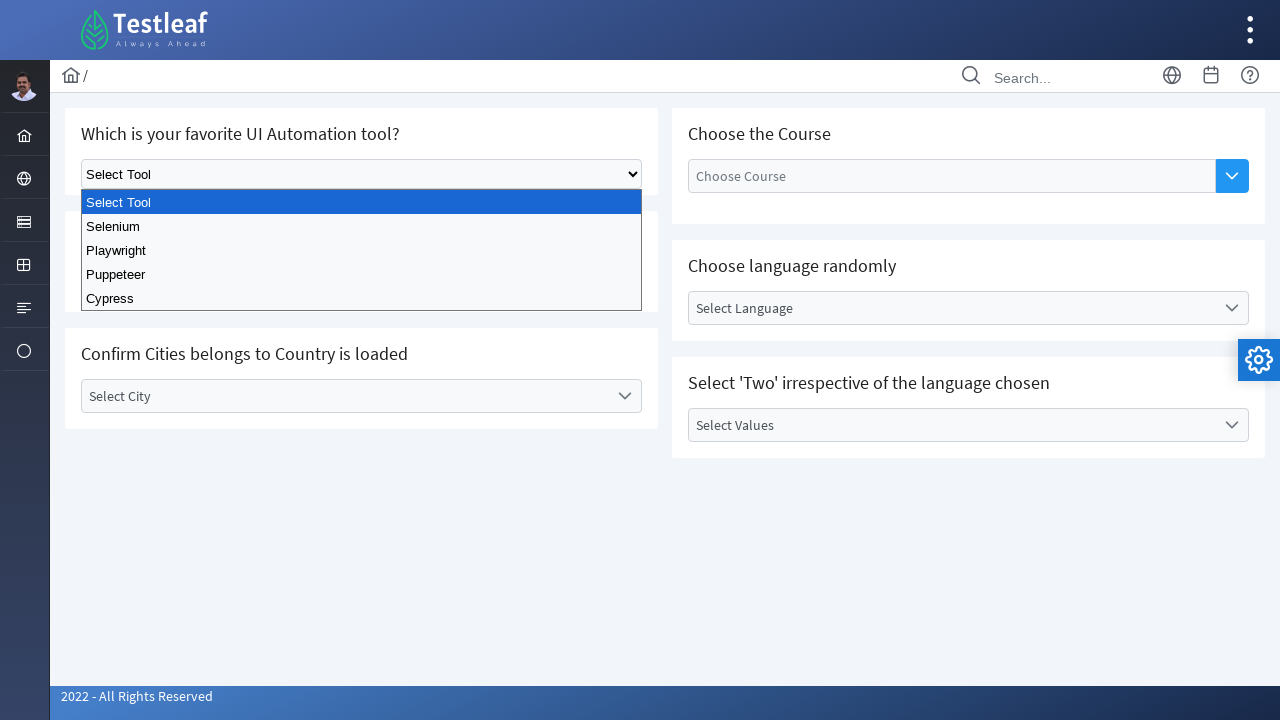

Selected 'Playwright' option from dropdown on select.ui-selectonemenu
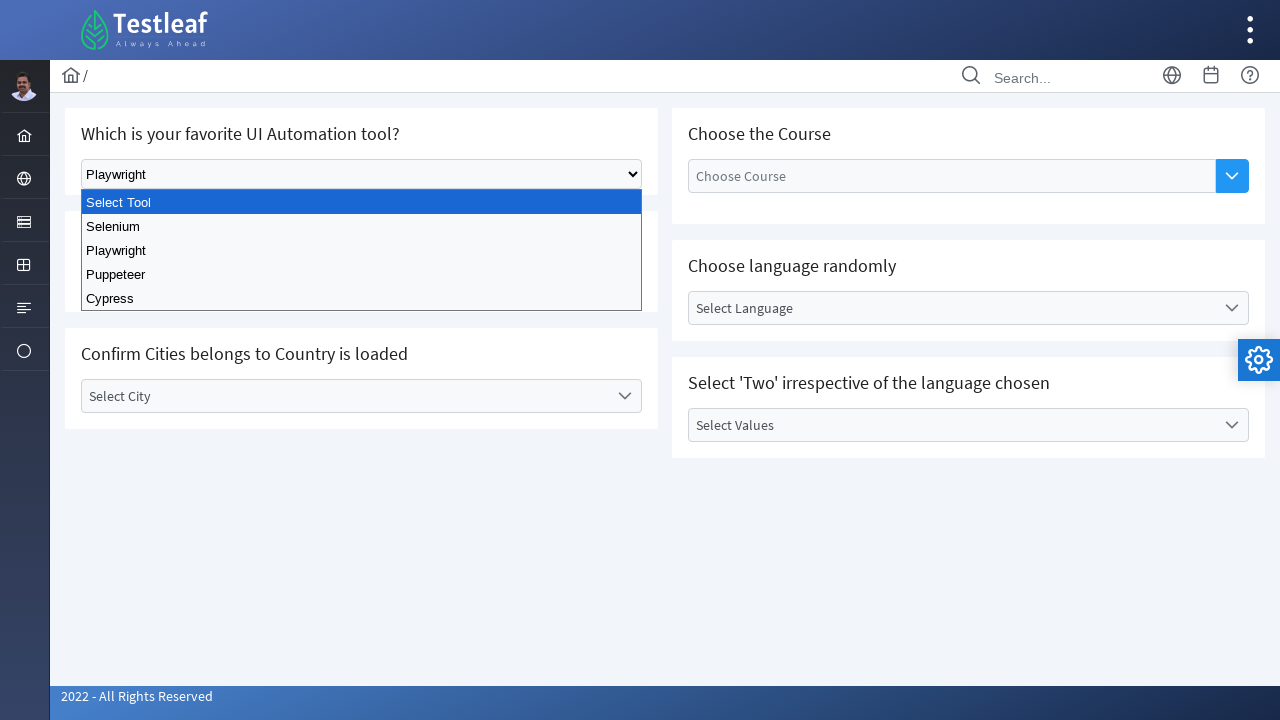

Clicked on the server menu icon to navigate at (24, 222) on i.pi.pi-server.layout-menuitem-icon
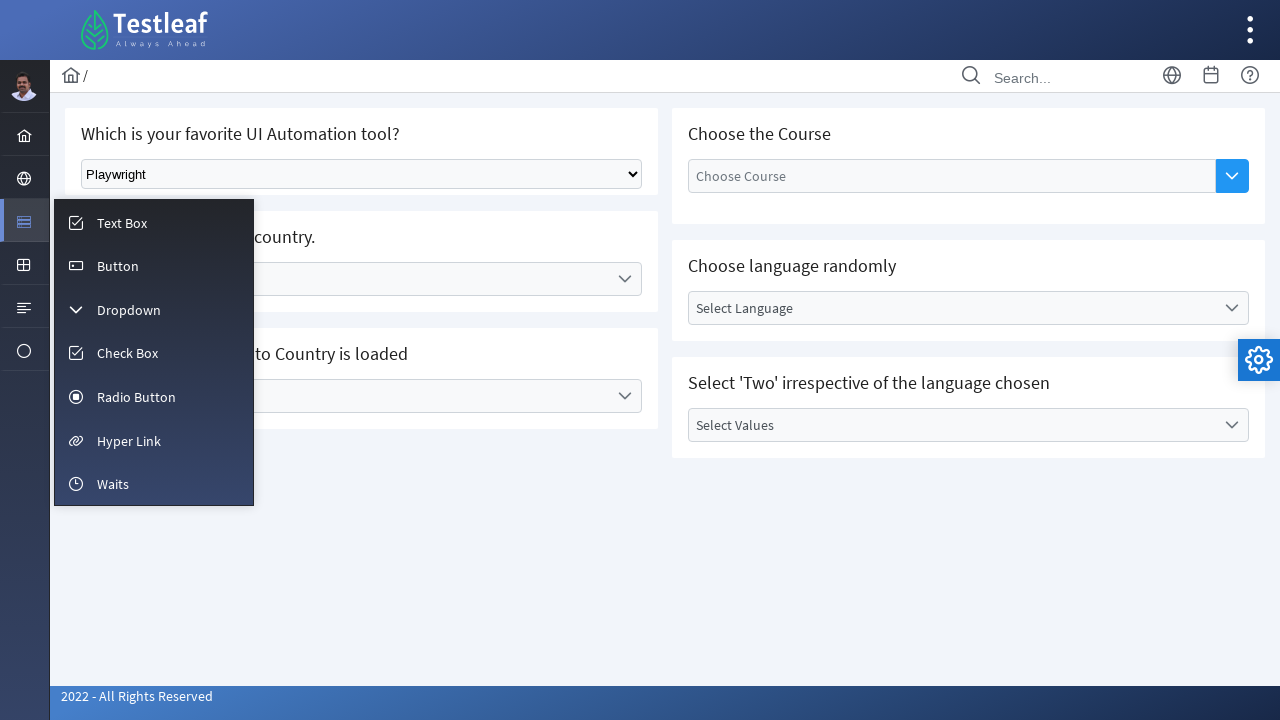

Clicked on checkbox menu item to navigate to checkbox section at (154, 353) on li#menuform\:m_checkbox
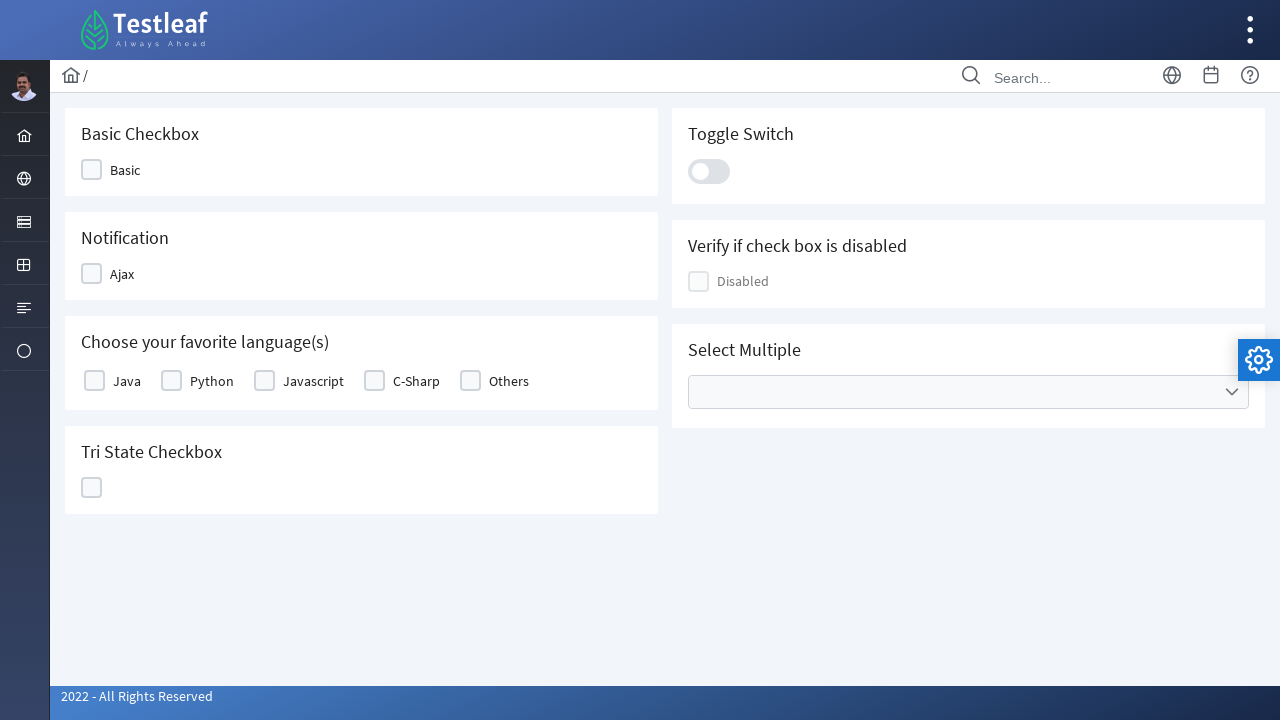

Clicked on the first checkbox in the table at (120, 381) on table.ui-selectmanycheckbox tr td:first-child
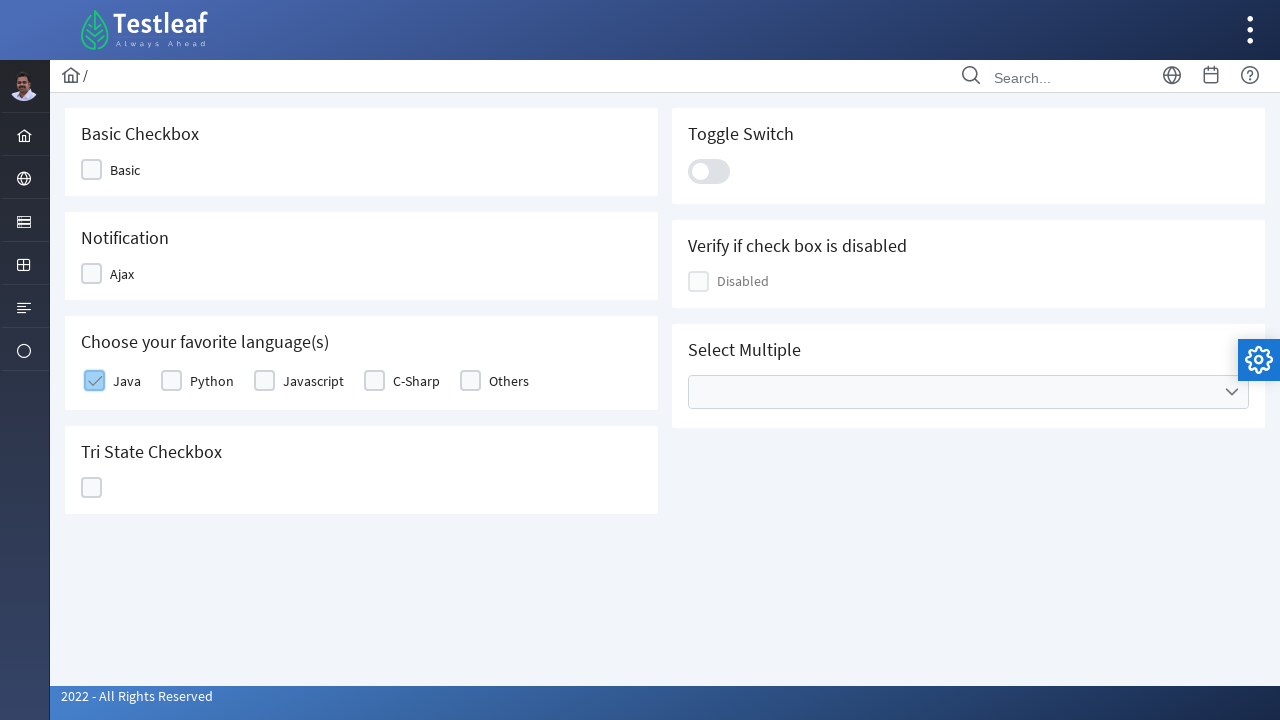

Clicked on the multiple select checkbox dropdown at (968, 392) on div#j_idt87\:multiple
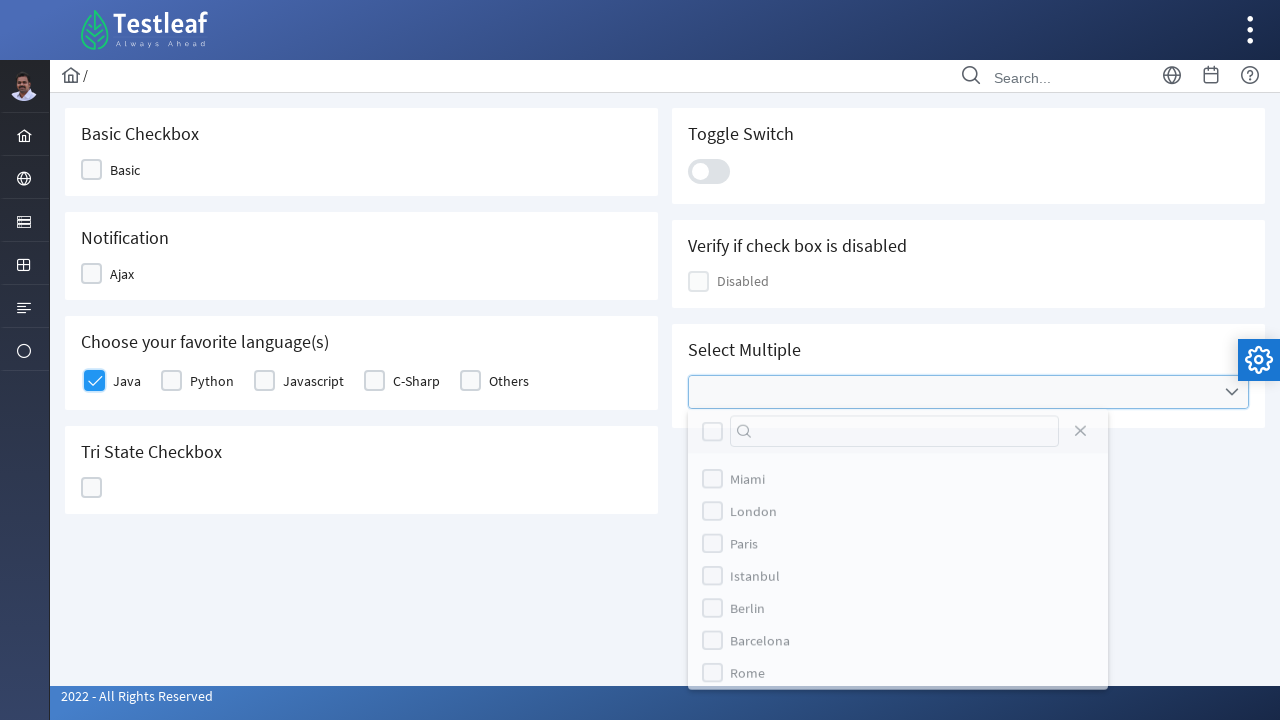

Waited for checkbox list to appear
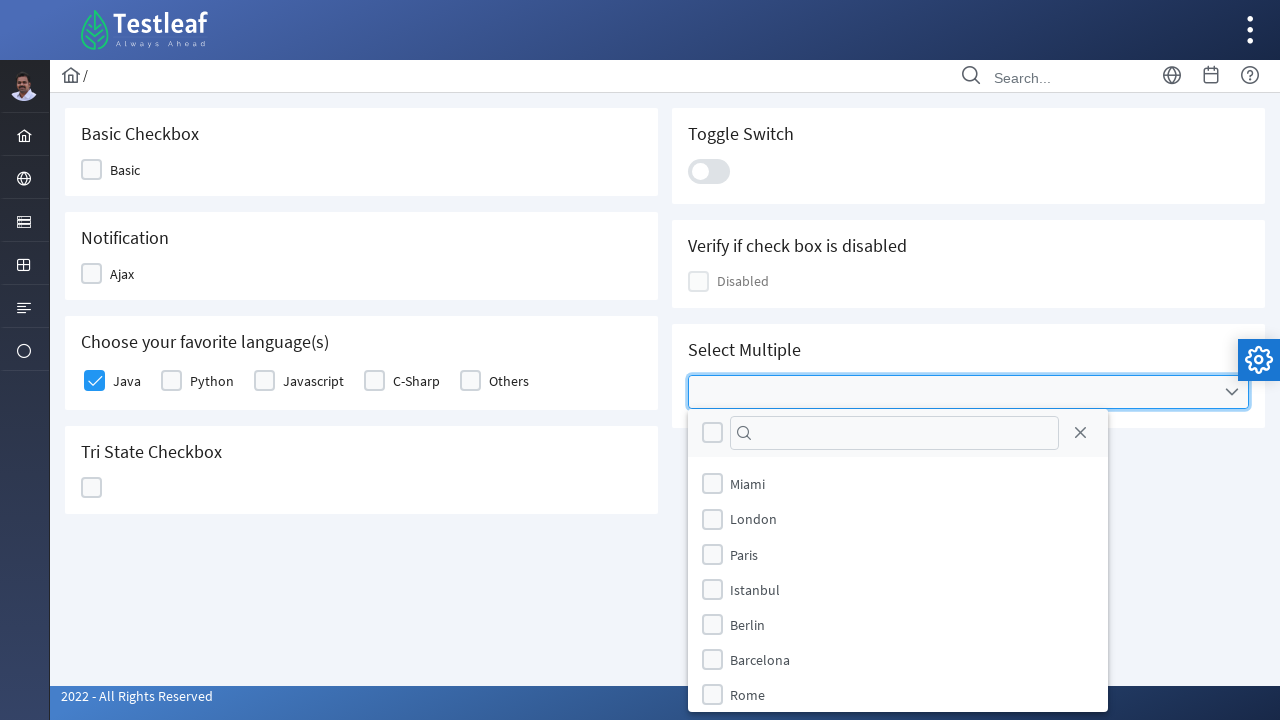

Selected checkbox 1 of 9 at (748, 484) on ul.ui-selectcheckboxmenu-items li label >> nth=0
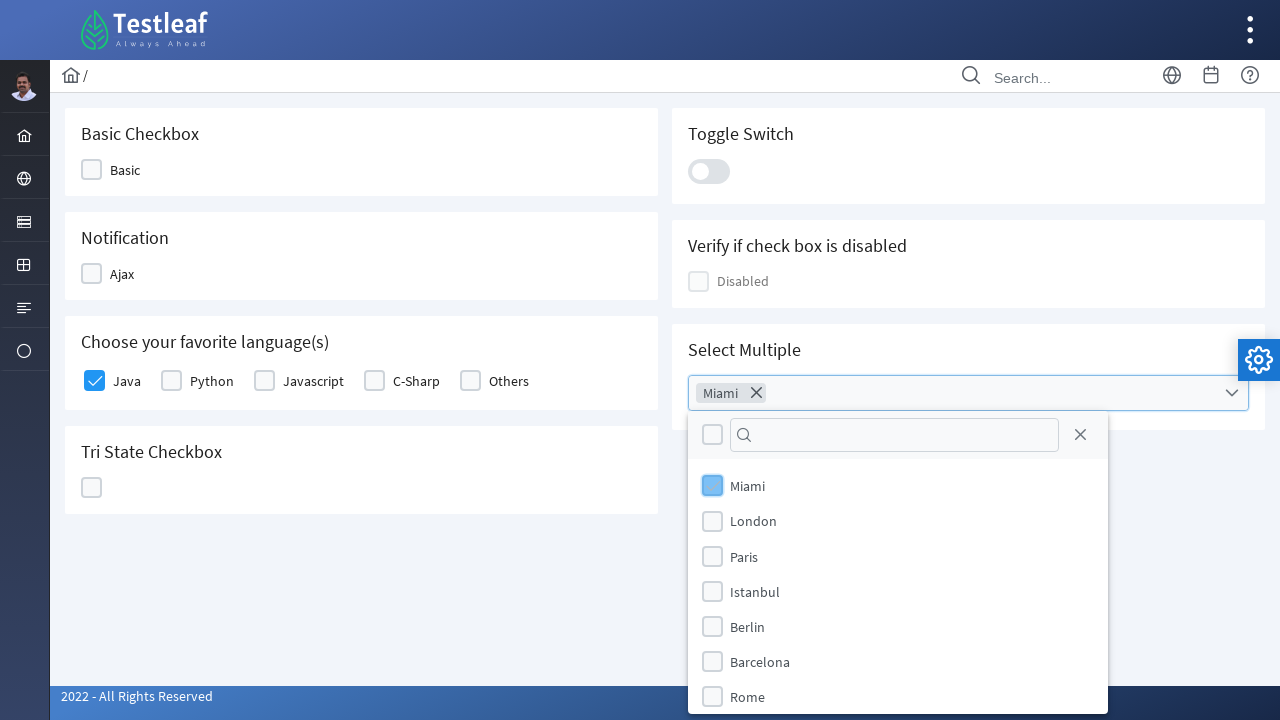

Selected checkbox 2 of 9 at (754, 521) on ul.ui-selectcheckboxmenu-items li label >> nth=1
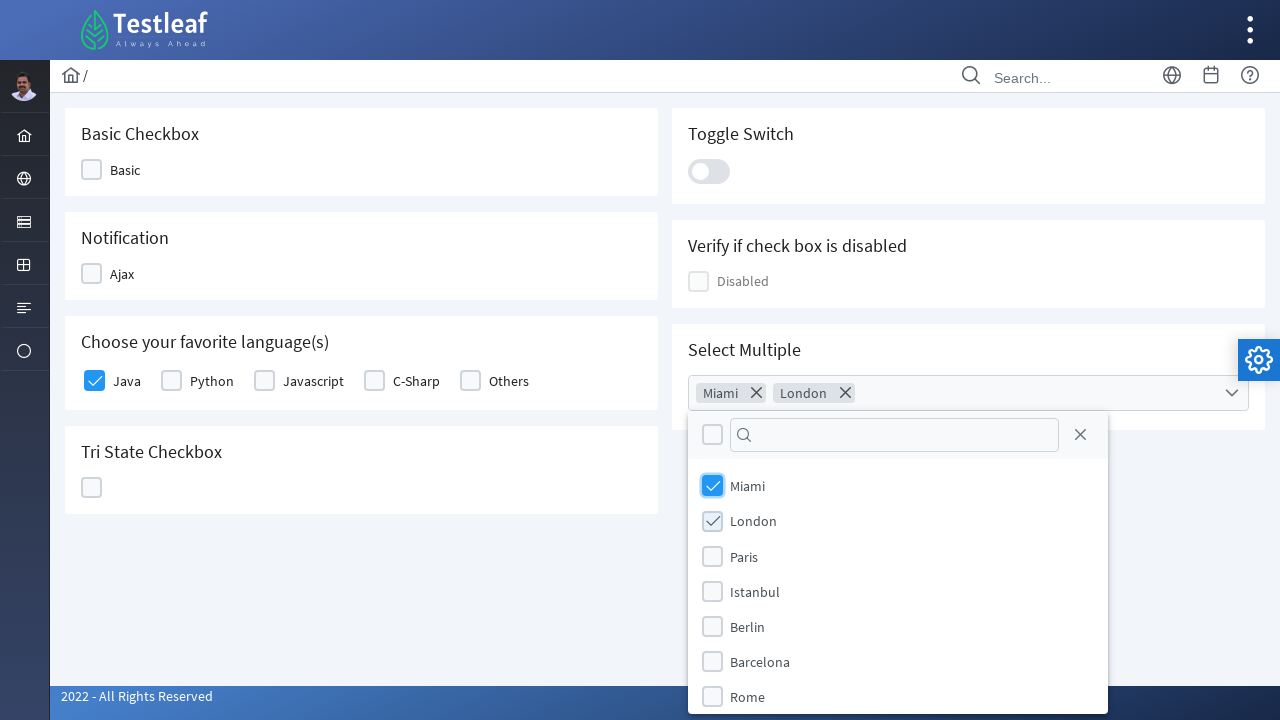

Selected checkbox 3 of 9 at (744, 556) on ul.ui-selectcheckboxmenu-items li label >> nth=2
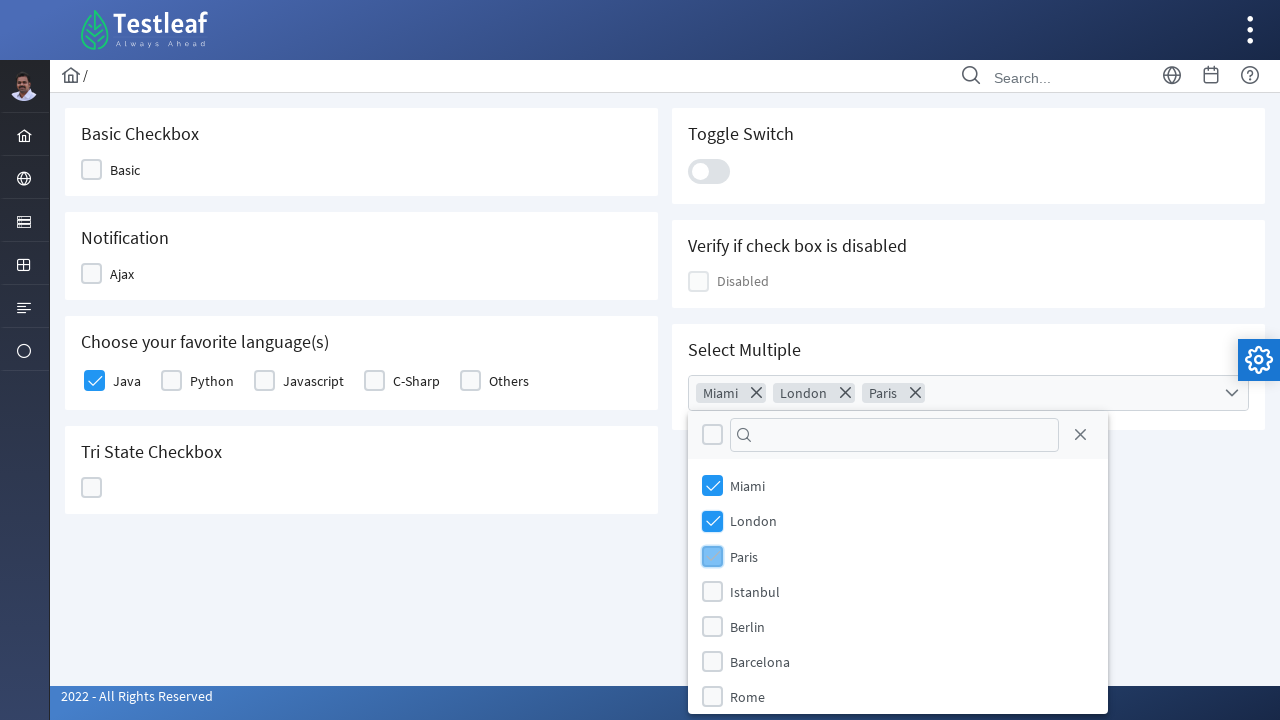

Selected checkbox 4 of 9 at (755, 591) on ul.ui-selectcheckboxmenu-items li label >> nth=3
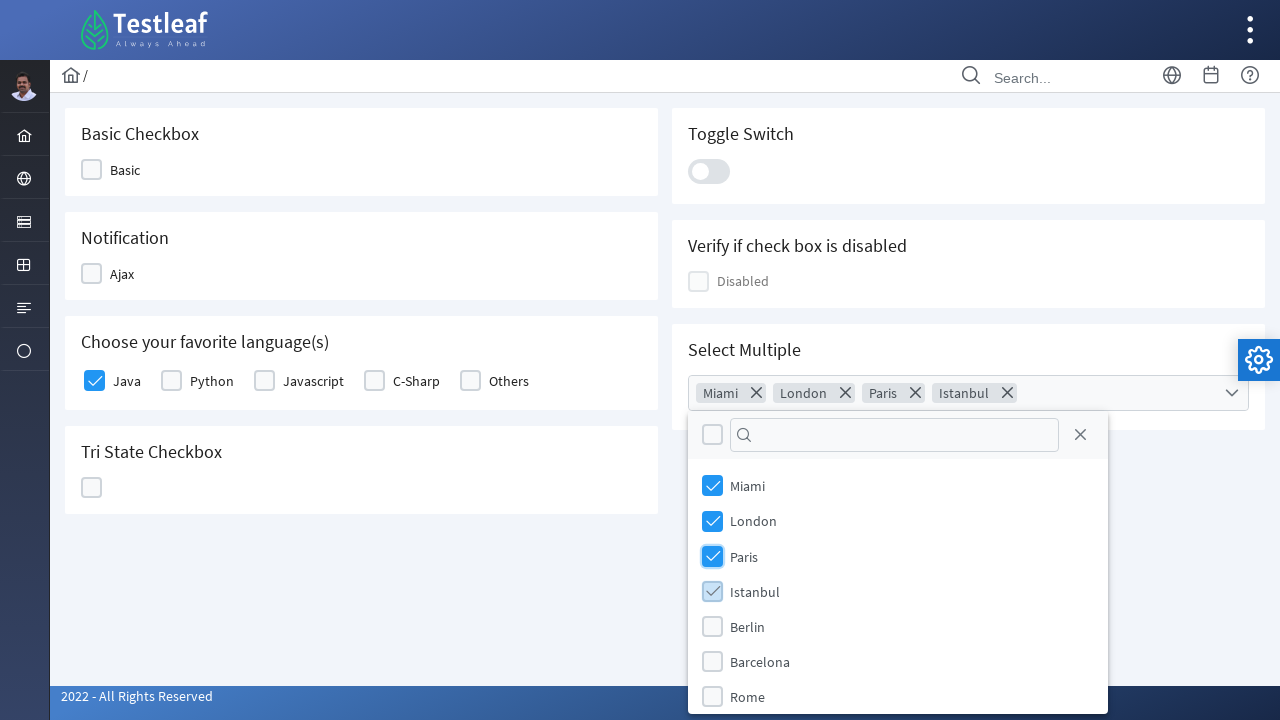

Selected checkbox 5 of 9 at (748, 626) on ul.ui-selectcheckboxmenu-items li label >> nth=4
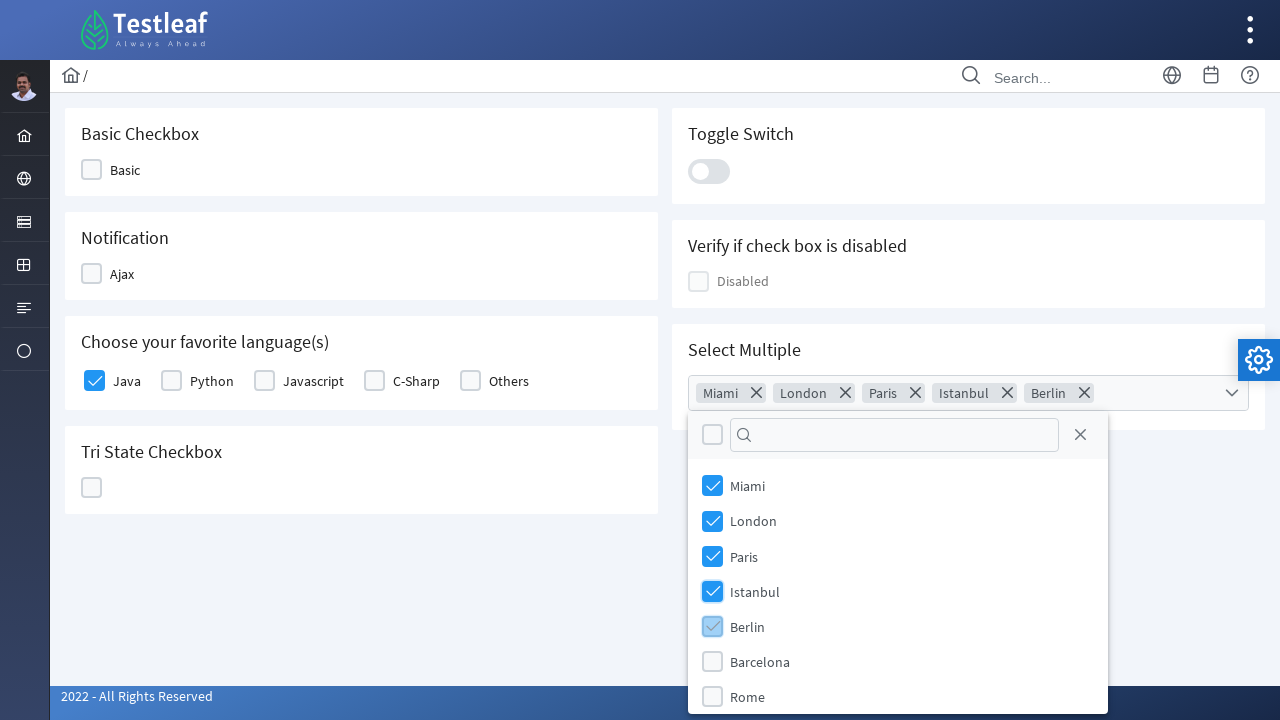

Selected checkbox 6 of 9 at (760, 661) on ul.ui-selectcheckboxmenu-items li label >> nth=5
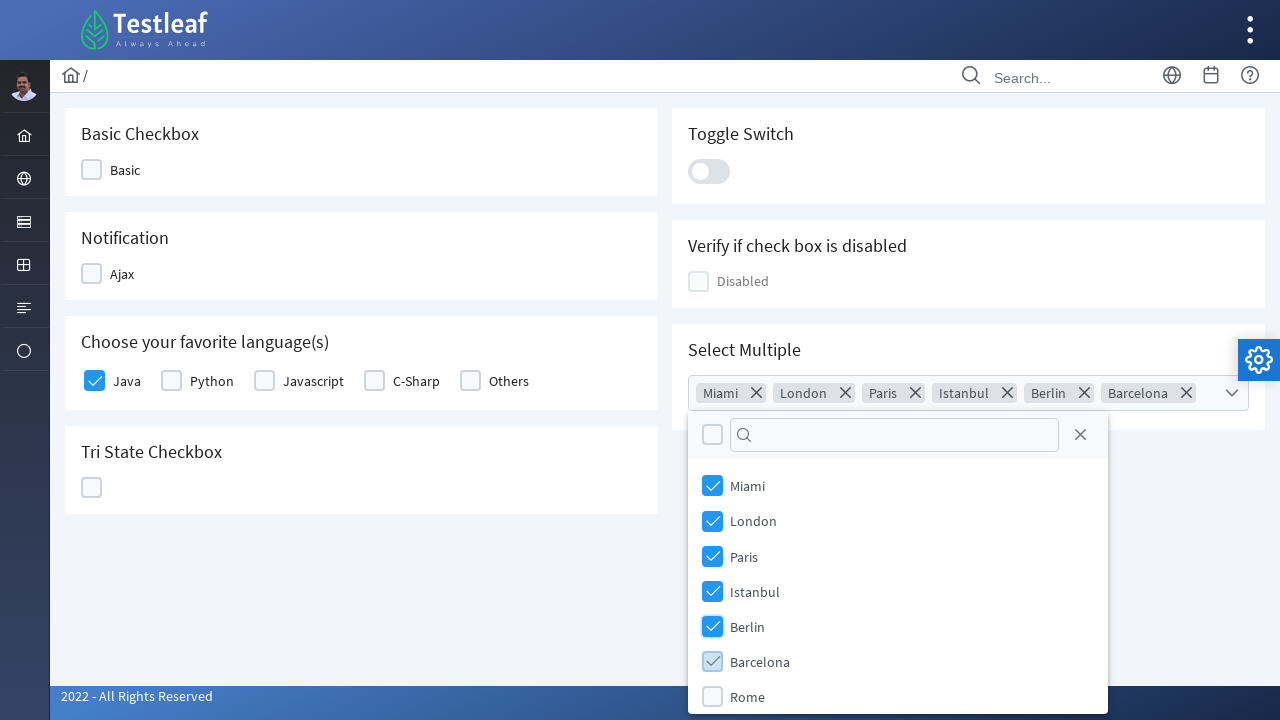

Selected checkbox 7 of 9 at (748, 697) on ul.ui-selectcheckboxmenu-items li label >> nth=6
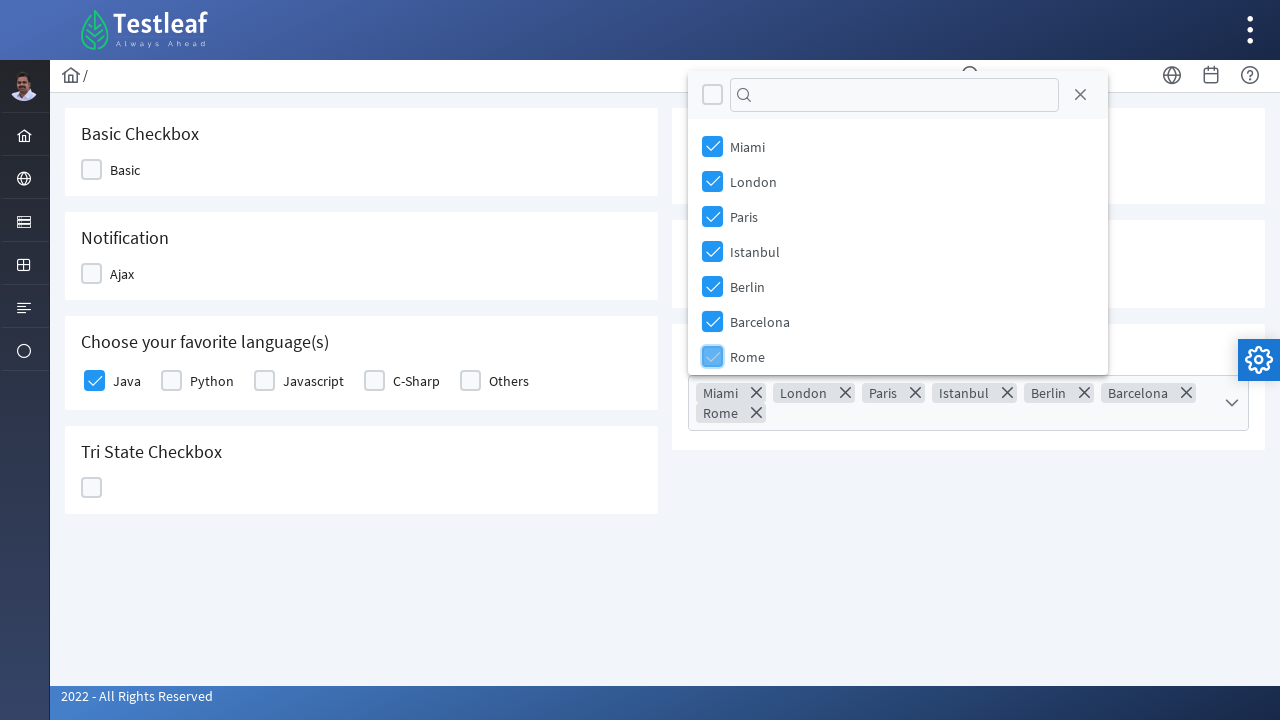

Selected checkbox 8 of 9 at (752, 313) on ul.ui-selectcheckboxmenu-items li label >> nth=7
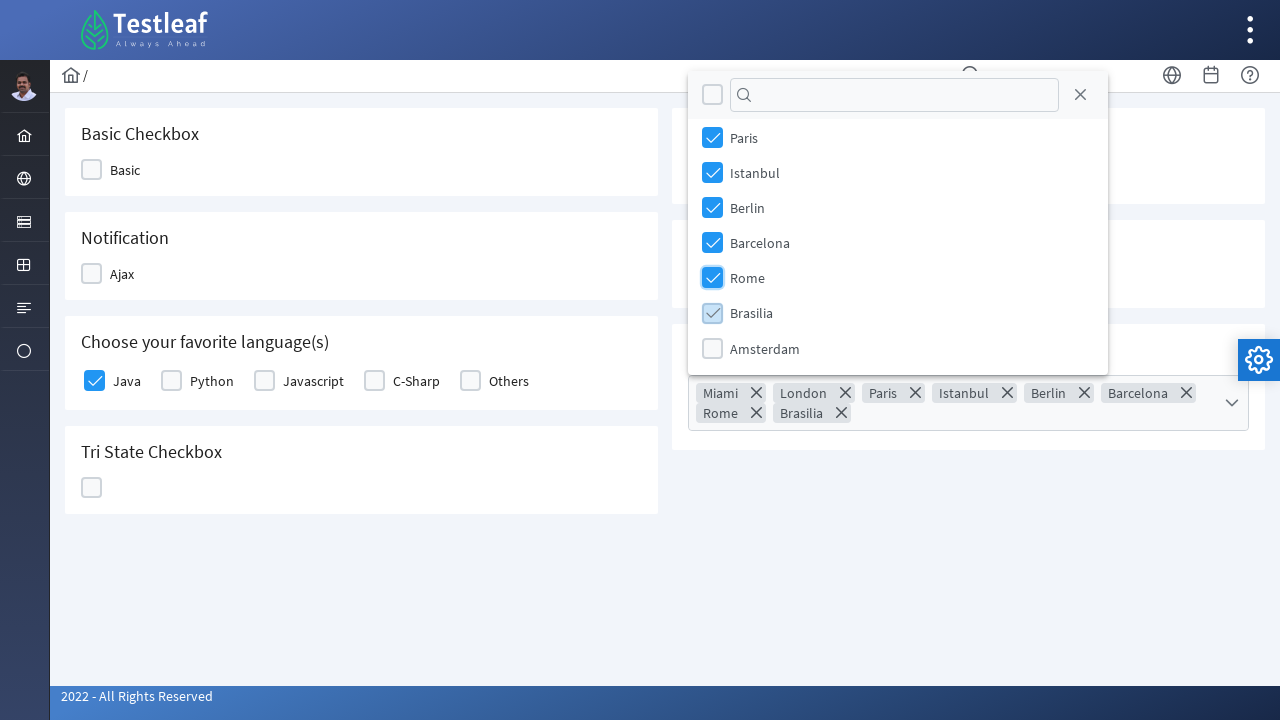

Selected checkbox 9 of 9 at (765, 348) on ul.ui-selectcheckboxmenu-items li label >> nth=8
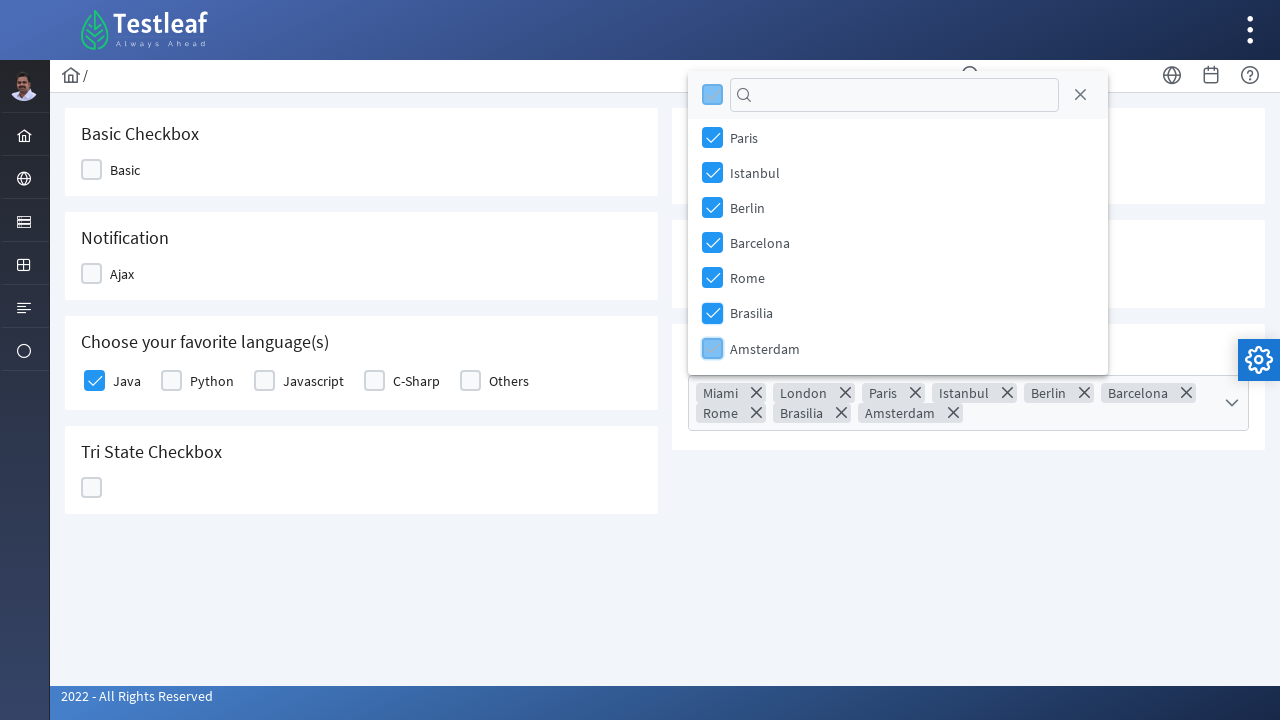

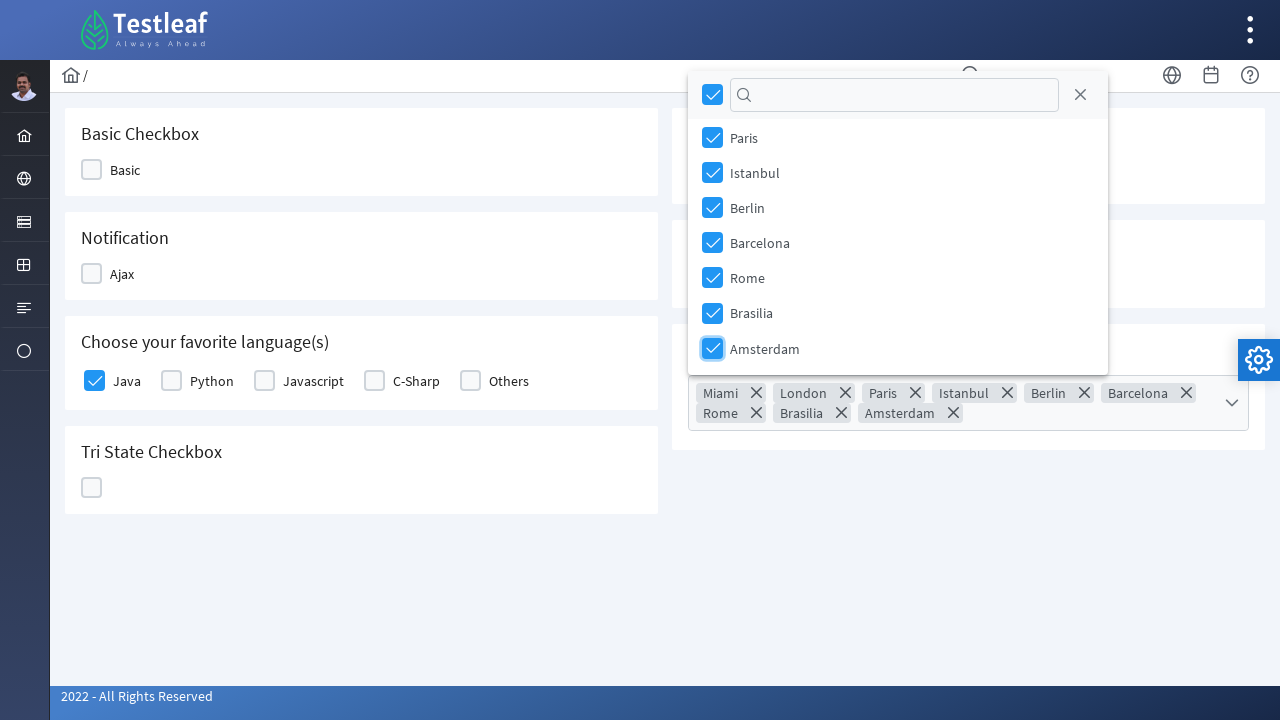